Tests keyboard navigation through filter links (All, Active, Completed) using focus and Enter key to activate each filter.

Starting URL: https://todomvc.com/examples/typescript-react/#/

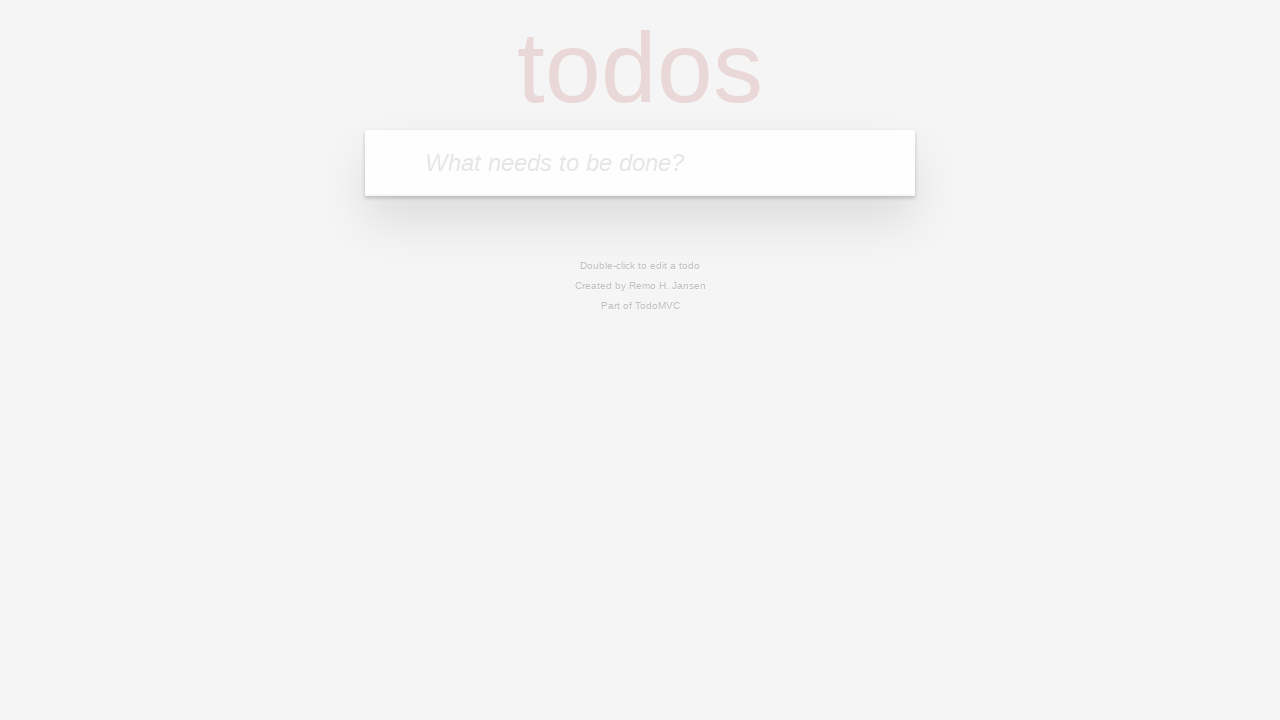

Located input field with placeholder 'What needs to be done?'
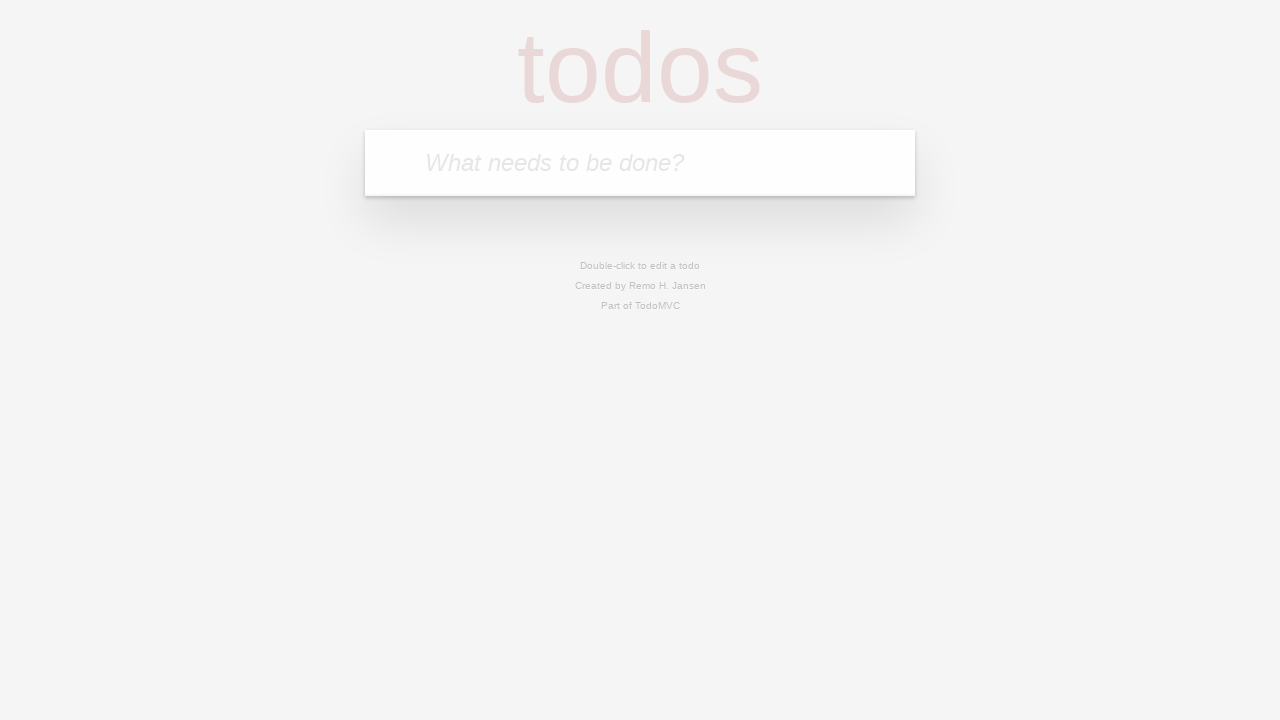

Filled input field with 'Filter navigation test' on internal:attr=[placeholder="What needs to be done?"i]
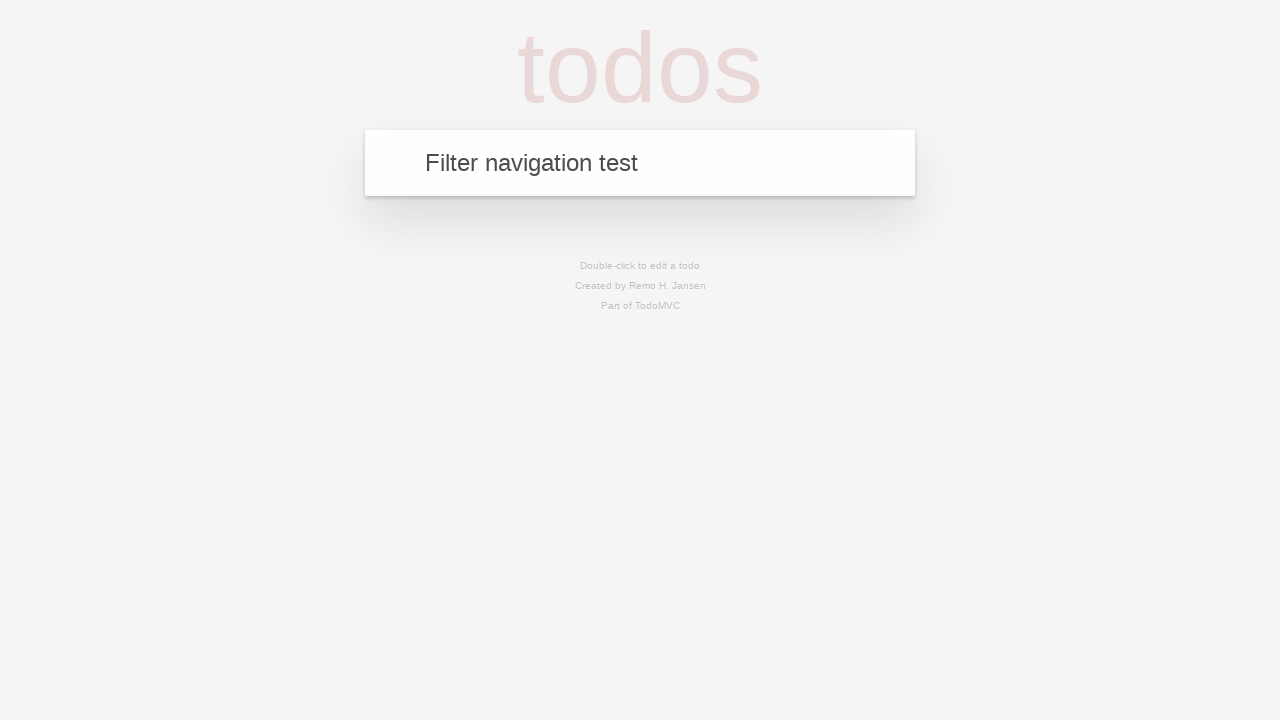

Pressed Enter to add the task on internal:attr=[placeholder="What needs to be done?"i]
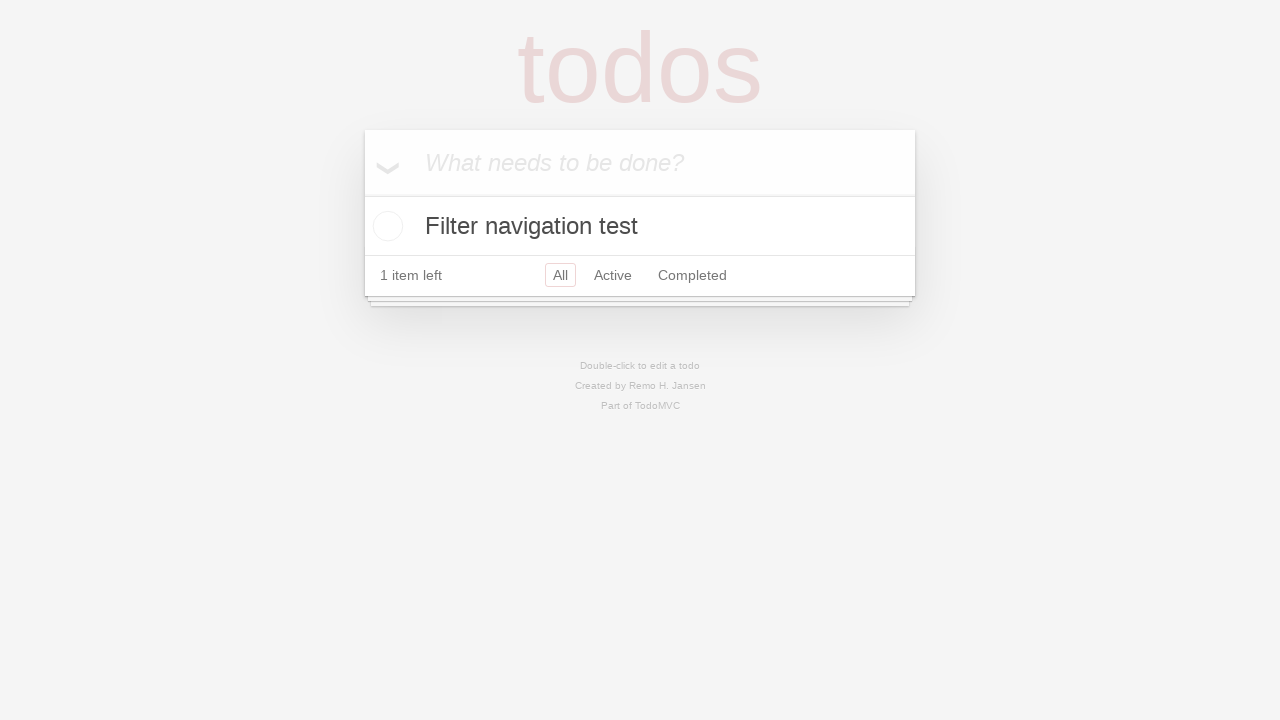

Located the first task checkbox
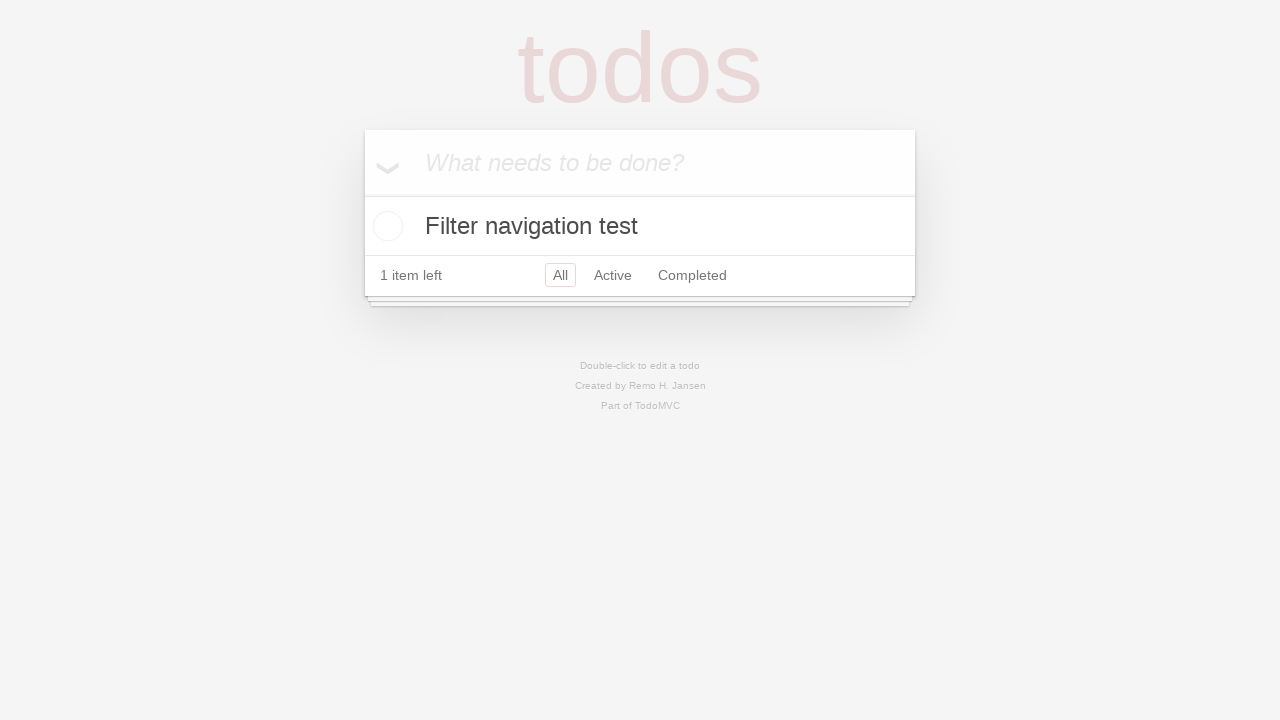

Clicked checkbox to mark task as completed at (385, 226) on .todo-list input[type="checkbox"] >> nth=0
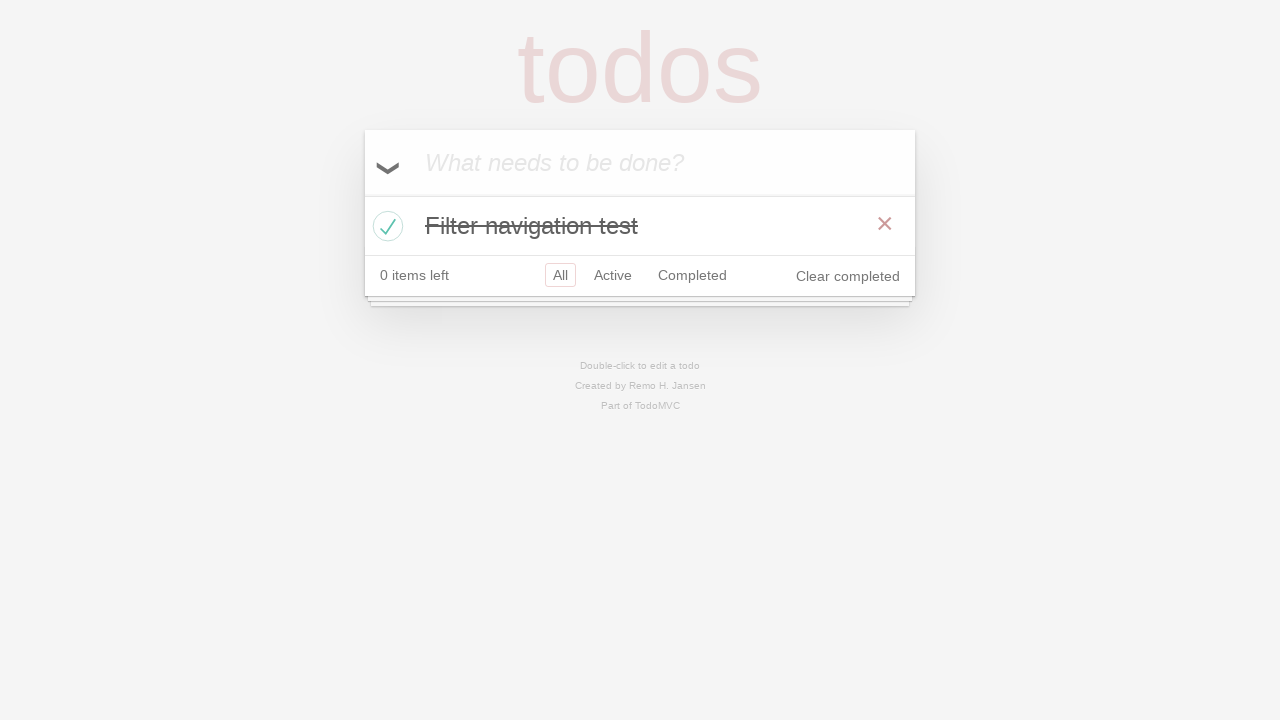

Located 'All' filter link
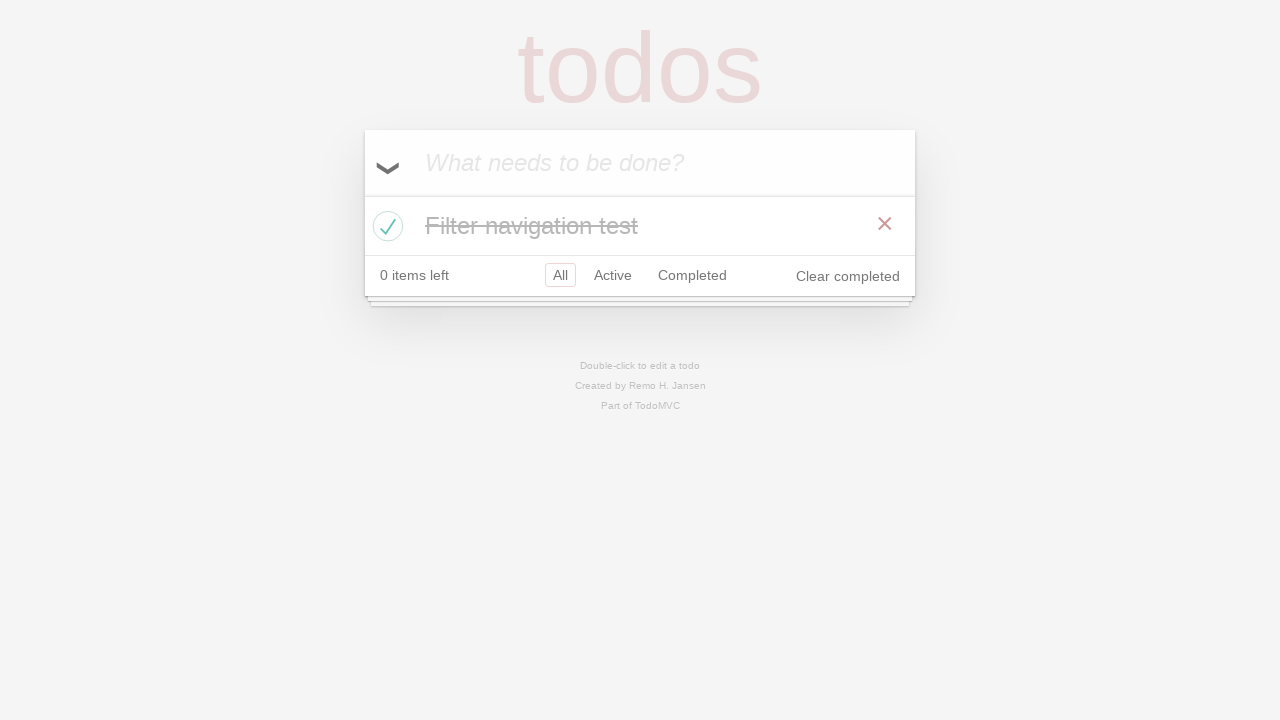

Focused on 'All' filter link using keyboard navigation on internal:role=link[name="All"i]
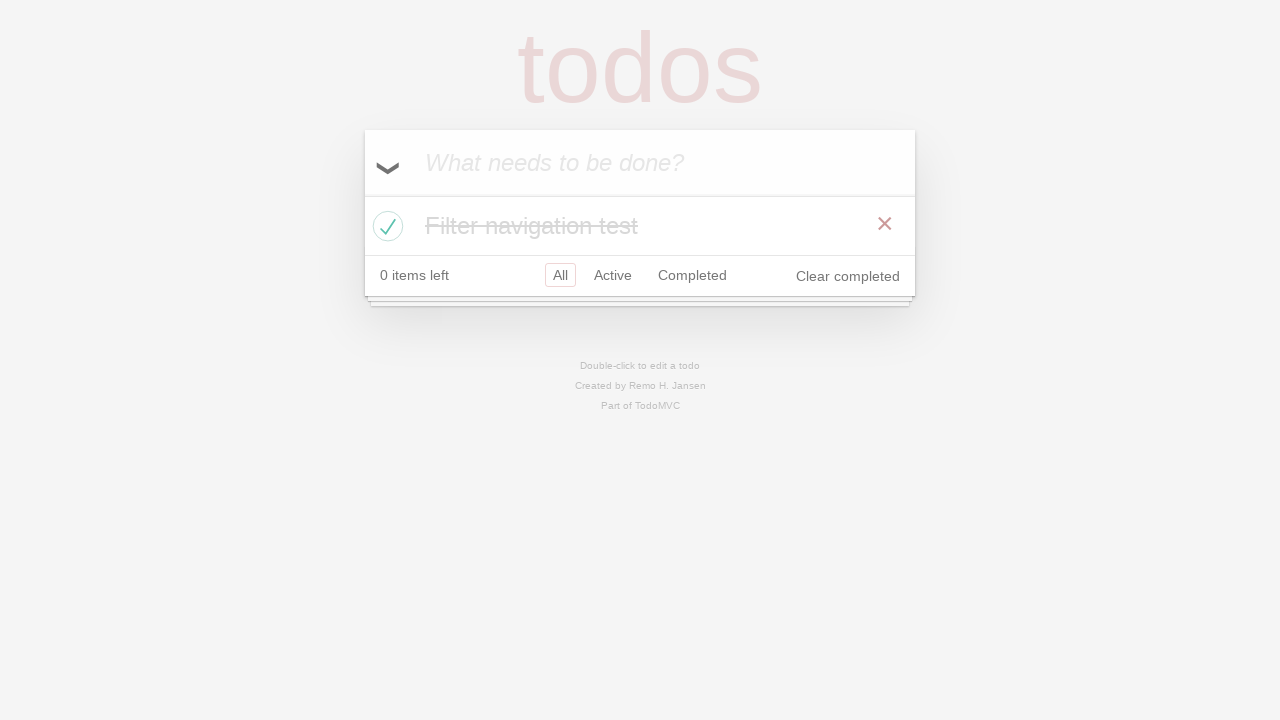

Pressed Enter to activate 'All' filter
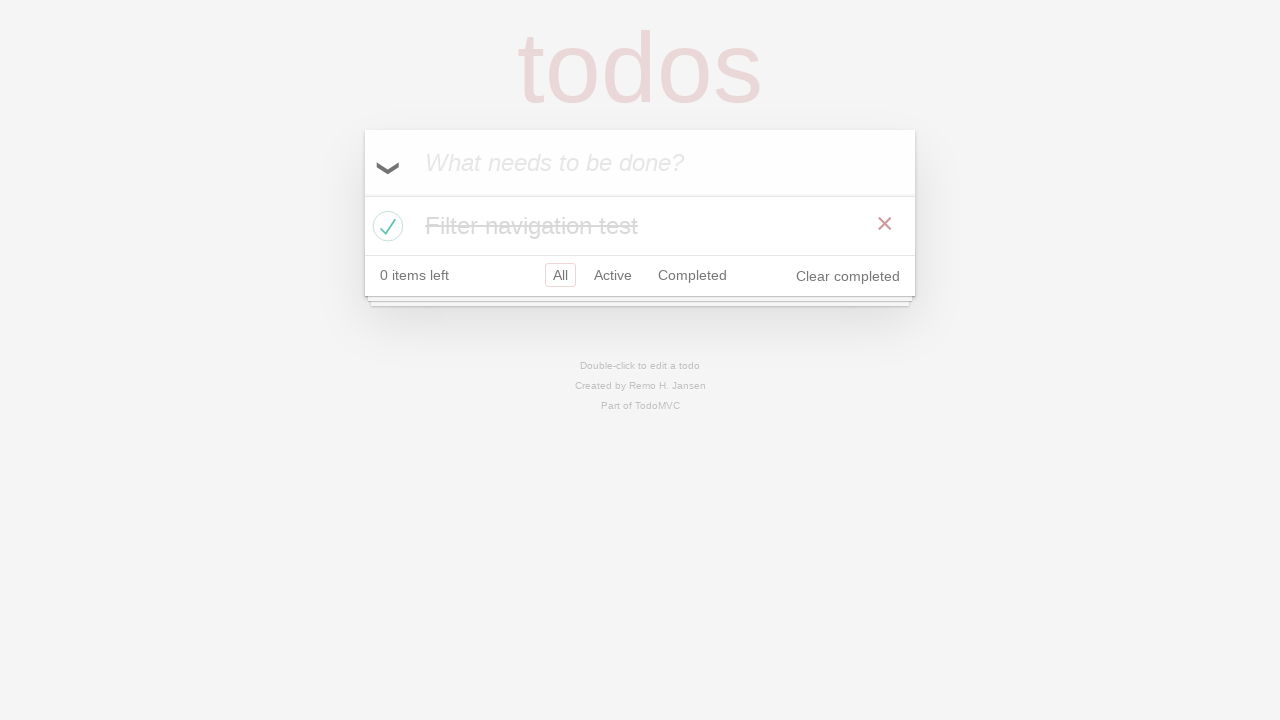

Located 'Active' filter link
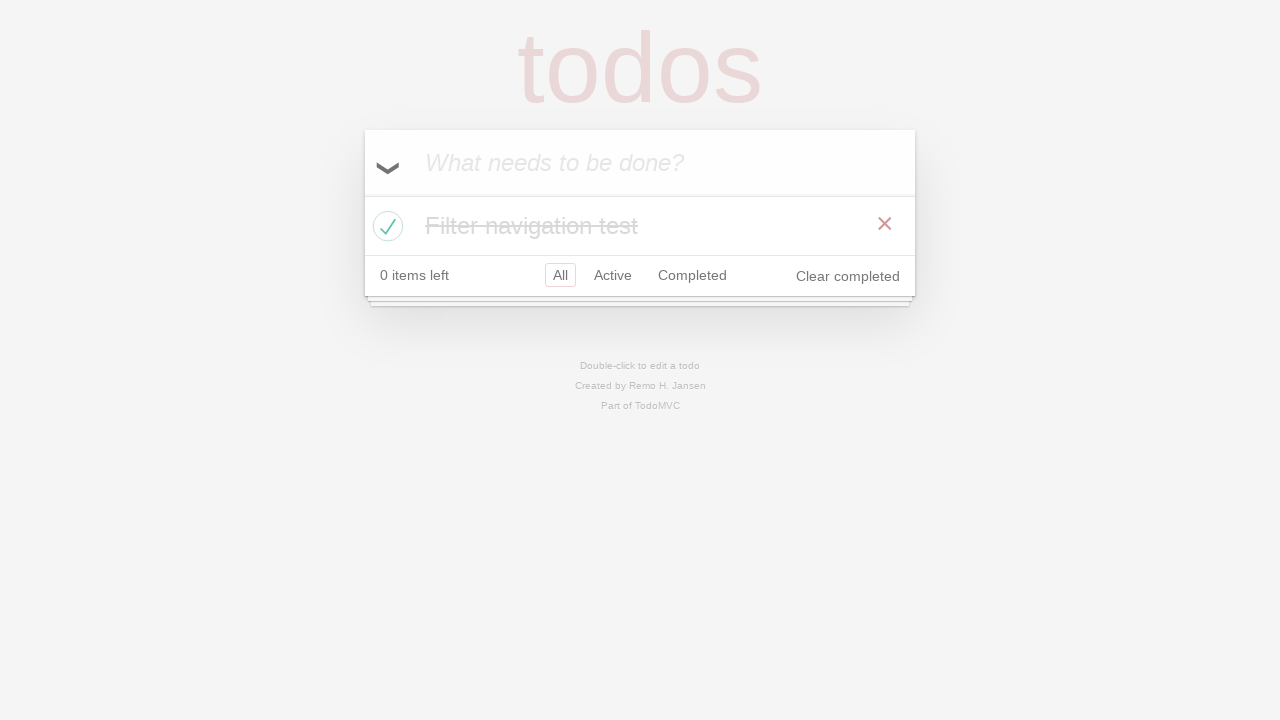

Focused on 'Active' filter link using keyboard navigation on internal:role=link[name="Active"i]
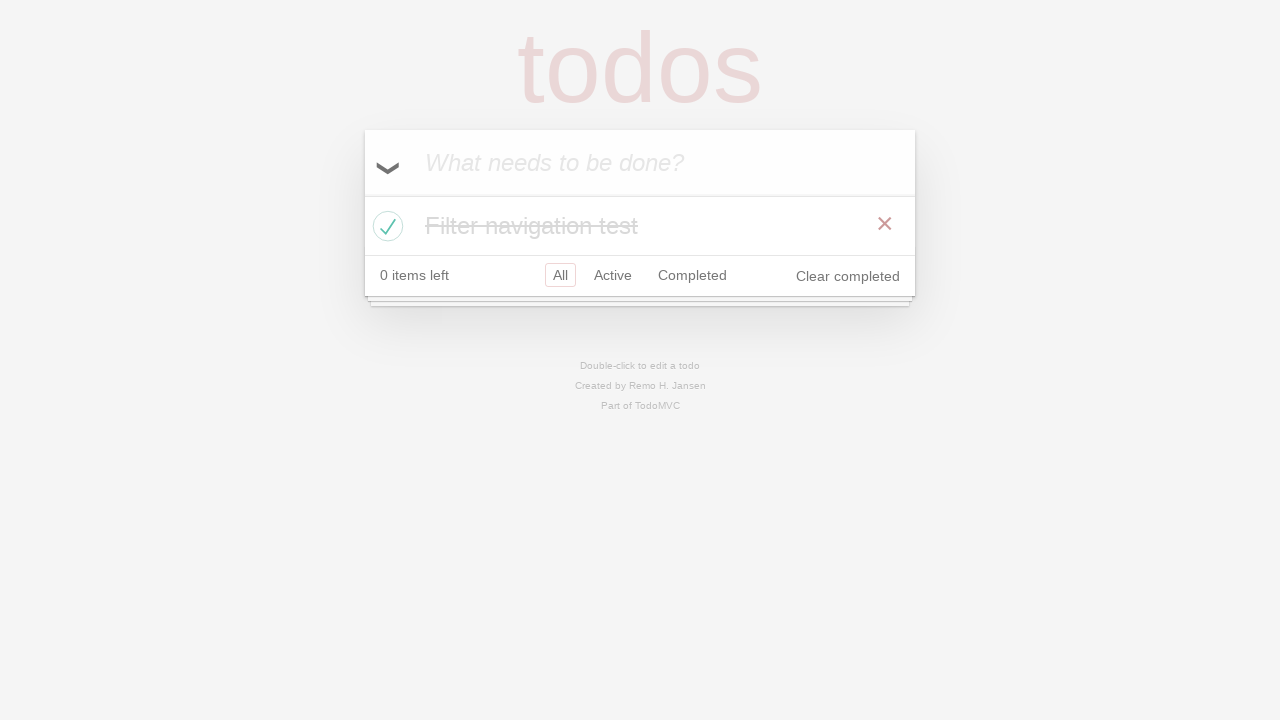

Pressed Enter to activate 'Active' filter
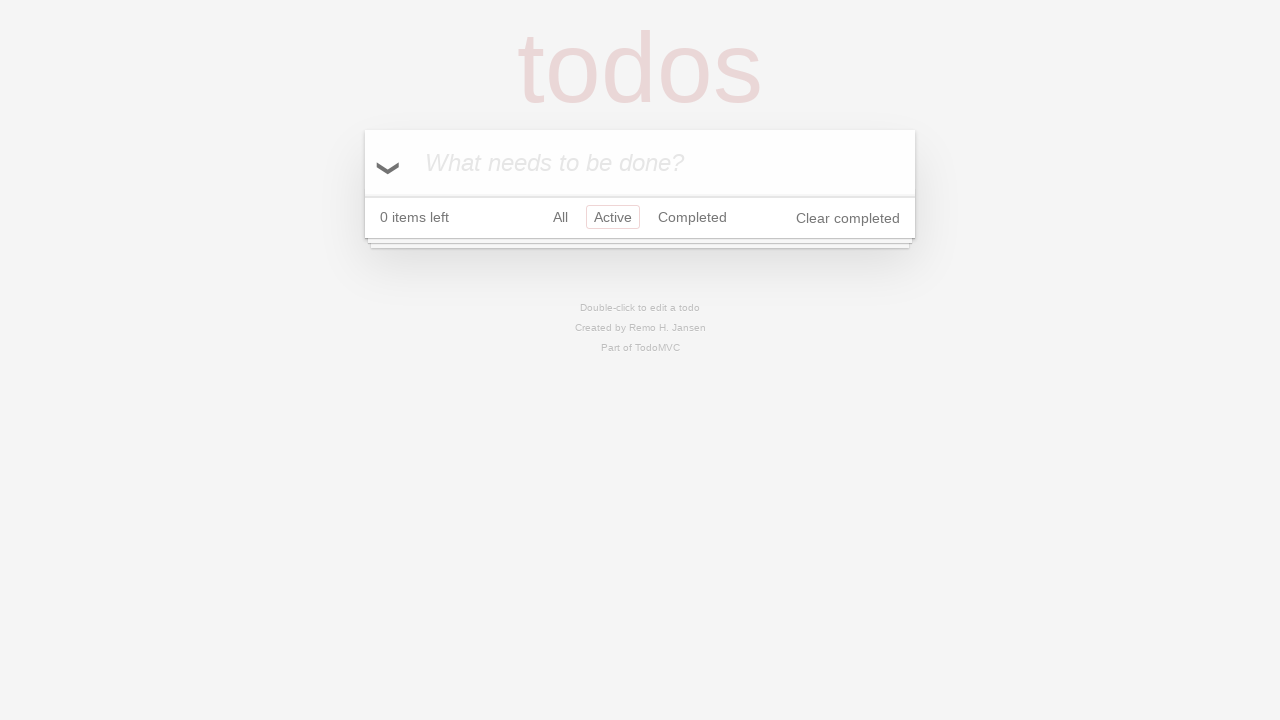

Located 'Completed' filter link
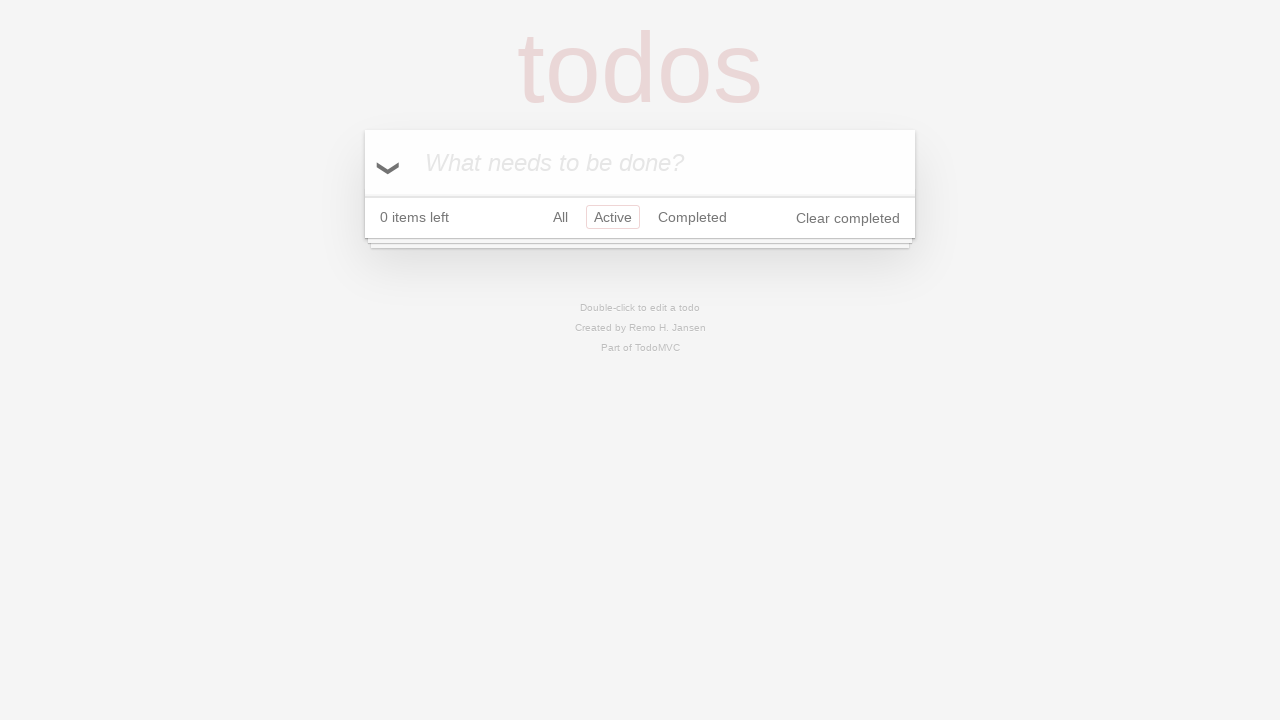

Focused on 'Completed' filter link using keyboard navigation on internal:role=link[name="Completed"i]
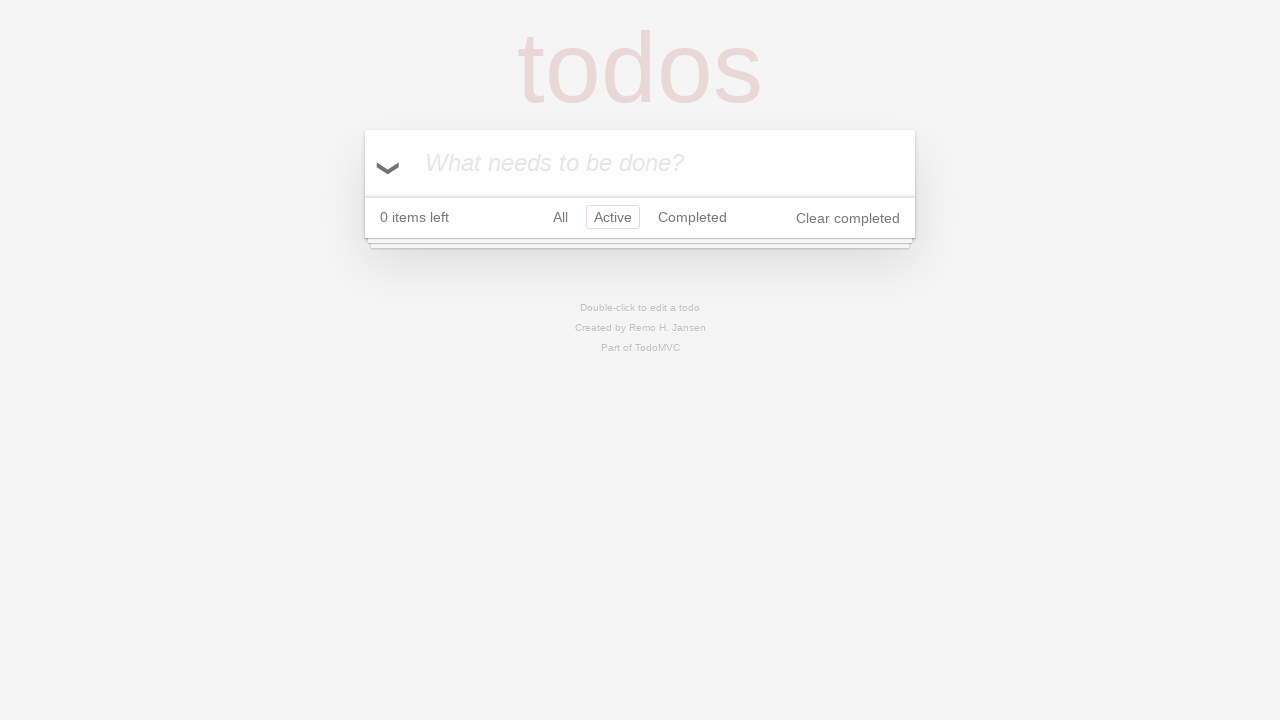

Pressed Enter to activate 'Completed' filter
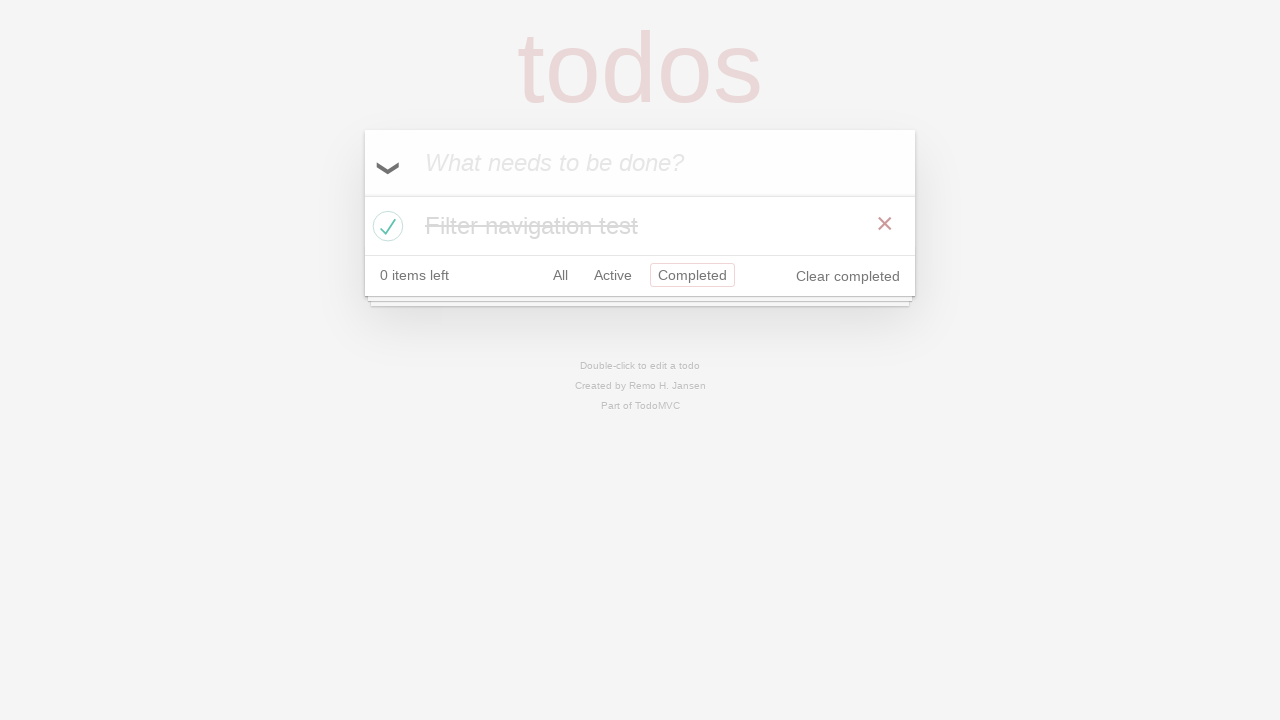

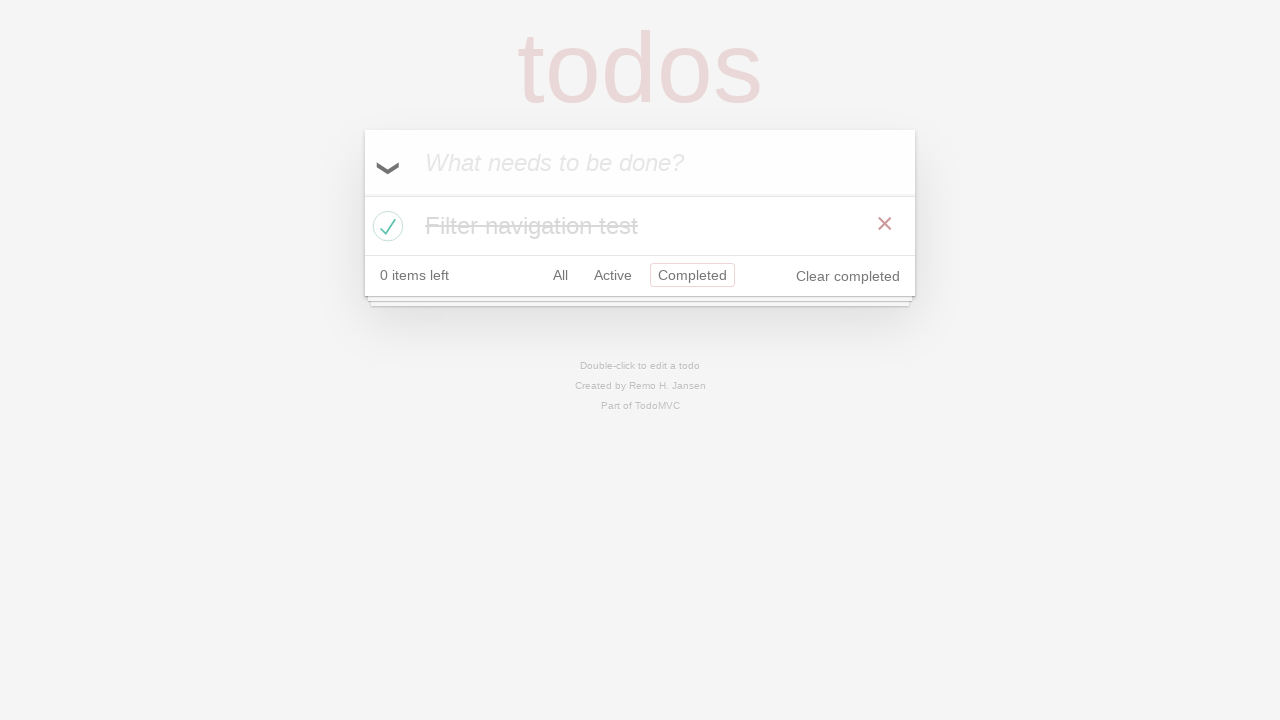